Tests waitForDisplayed functionality by clicking a start button and waiting for a finish element to appear

Starting URL: https://the-internet.herokuapp.com/dynamic_loading/1

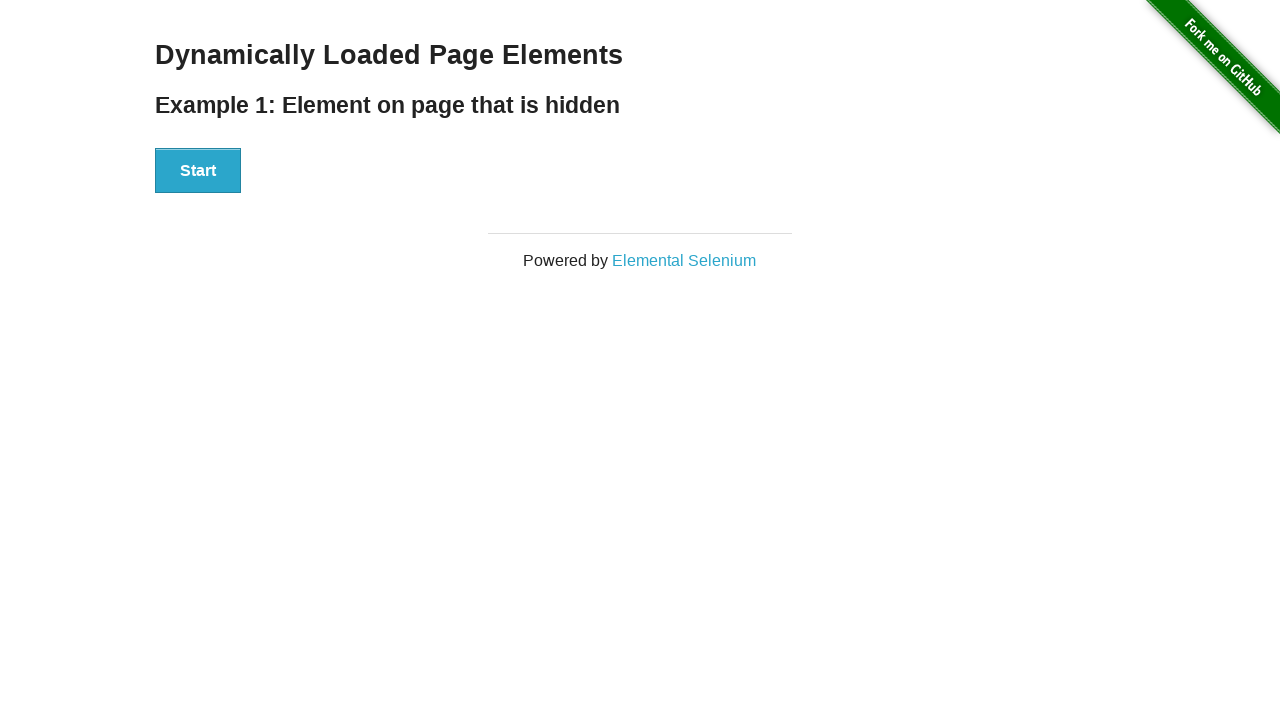

Clicked the start button at (198, 171) on #start button
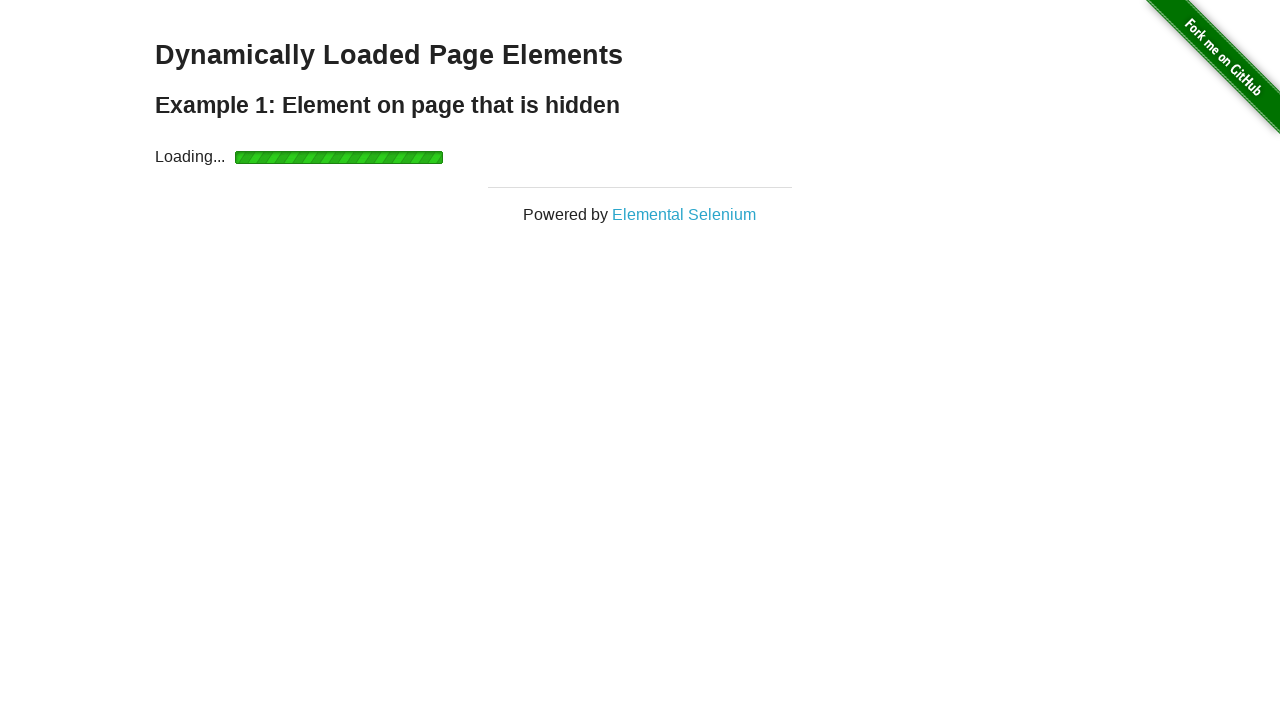

Waited for finish element to appear and become visible
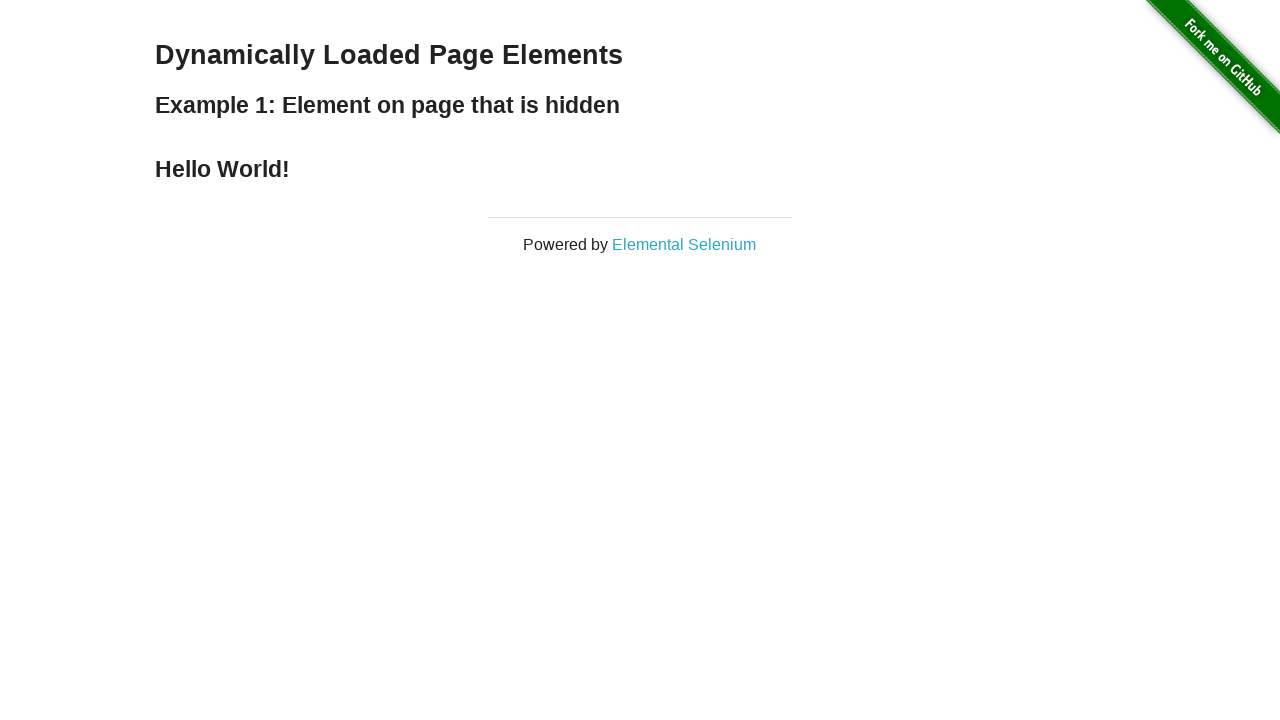

Verified finish element heading is displayed
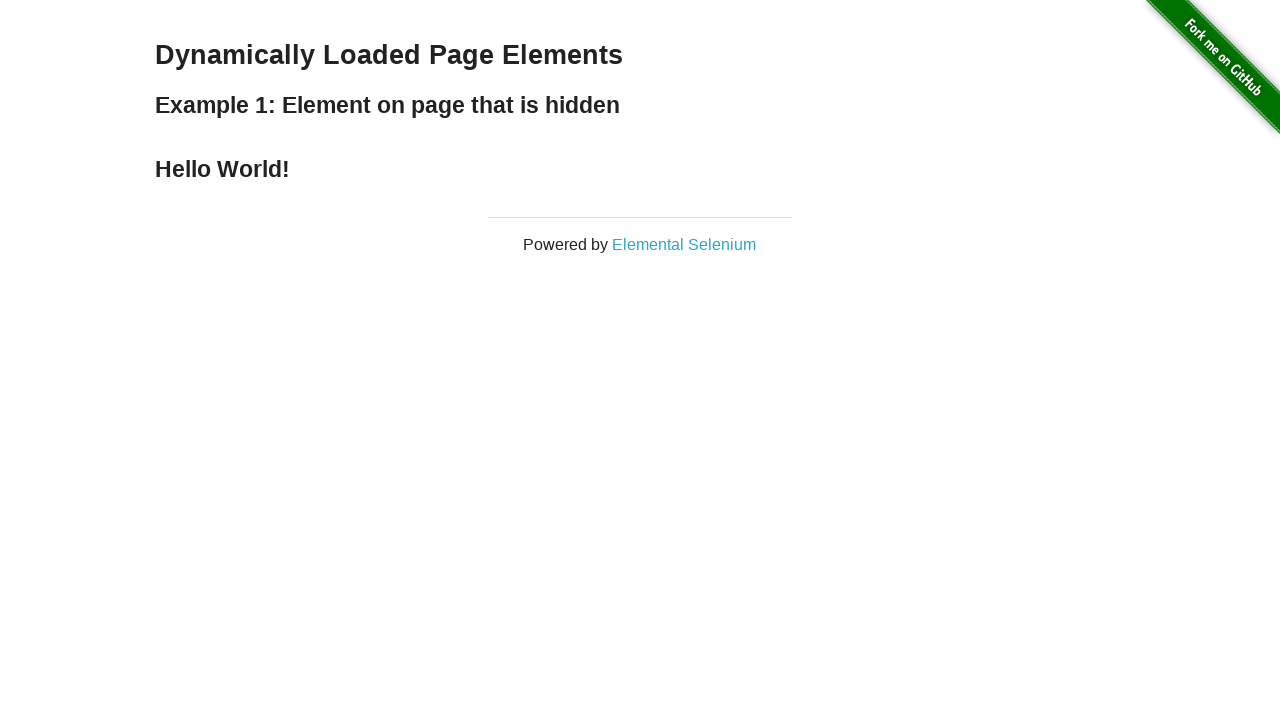

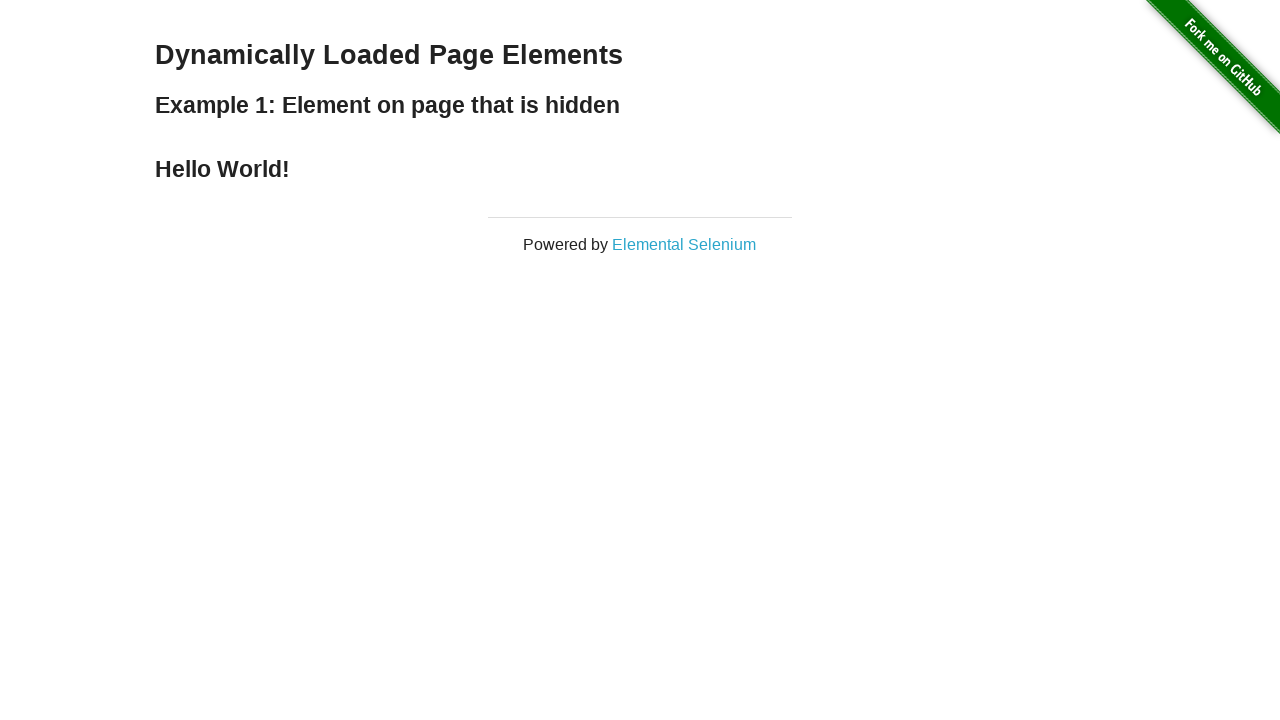